Tests login form validation by entering username, entering and then clearing password, clicking login, and verifying the "Password is required" error message appears

Starting URL: https://www.saucedemo.com/

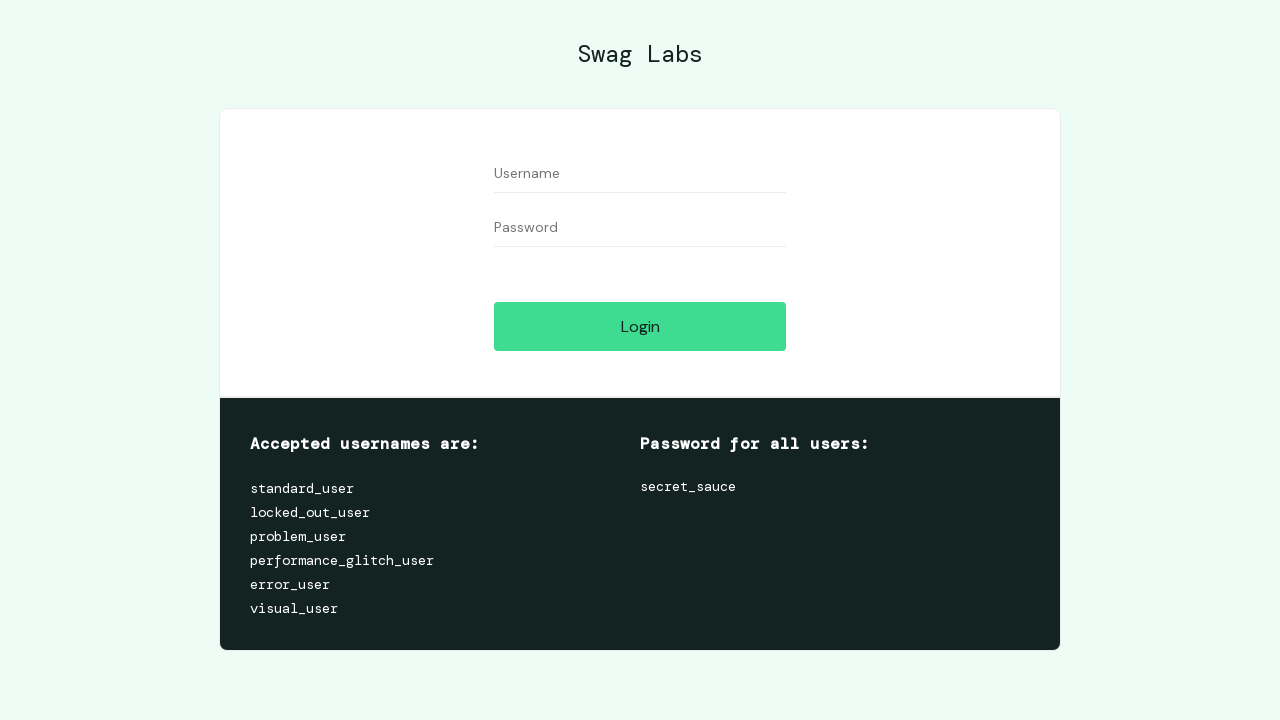

Entered 'standard_user' in username field on input[data-test='username']
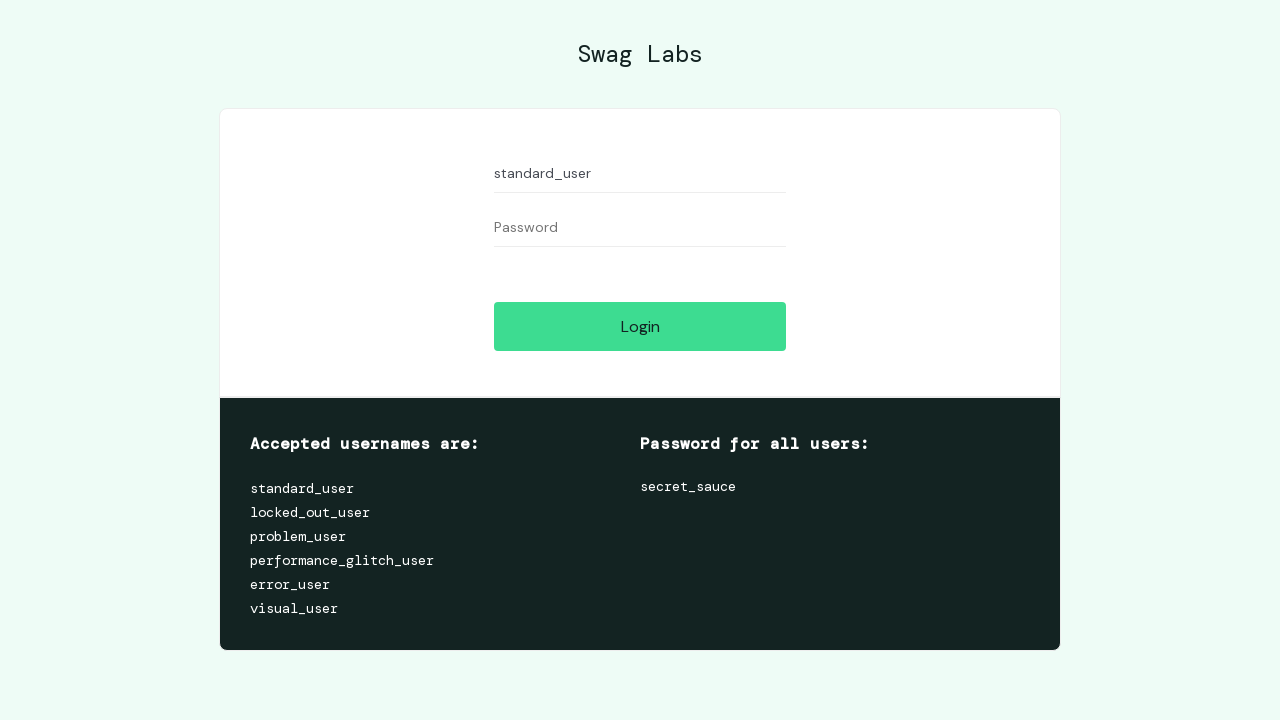

Entered password in password field on input[data-test='password']
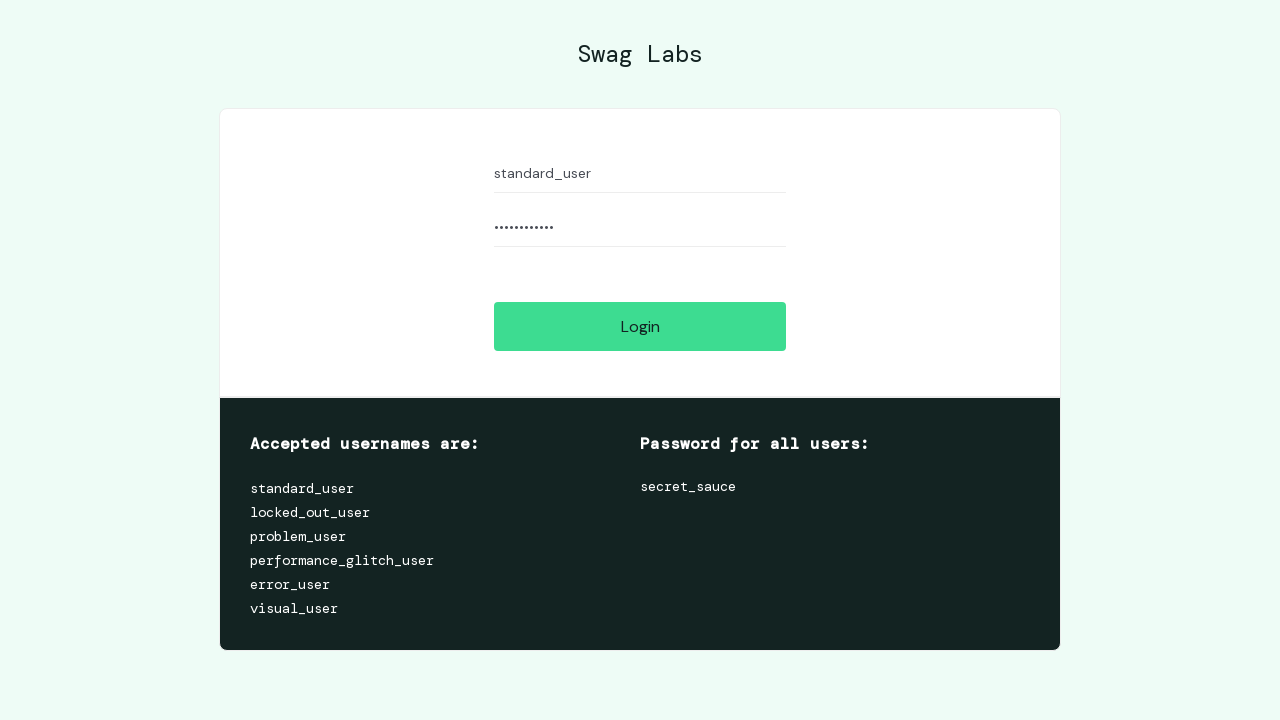

Cleared password field on input[data-test='password']
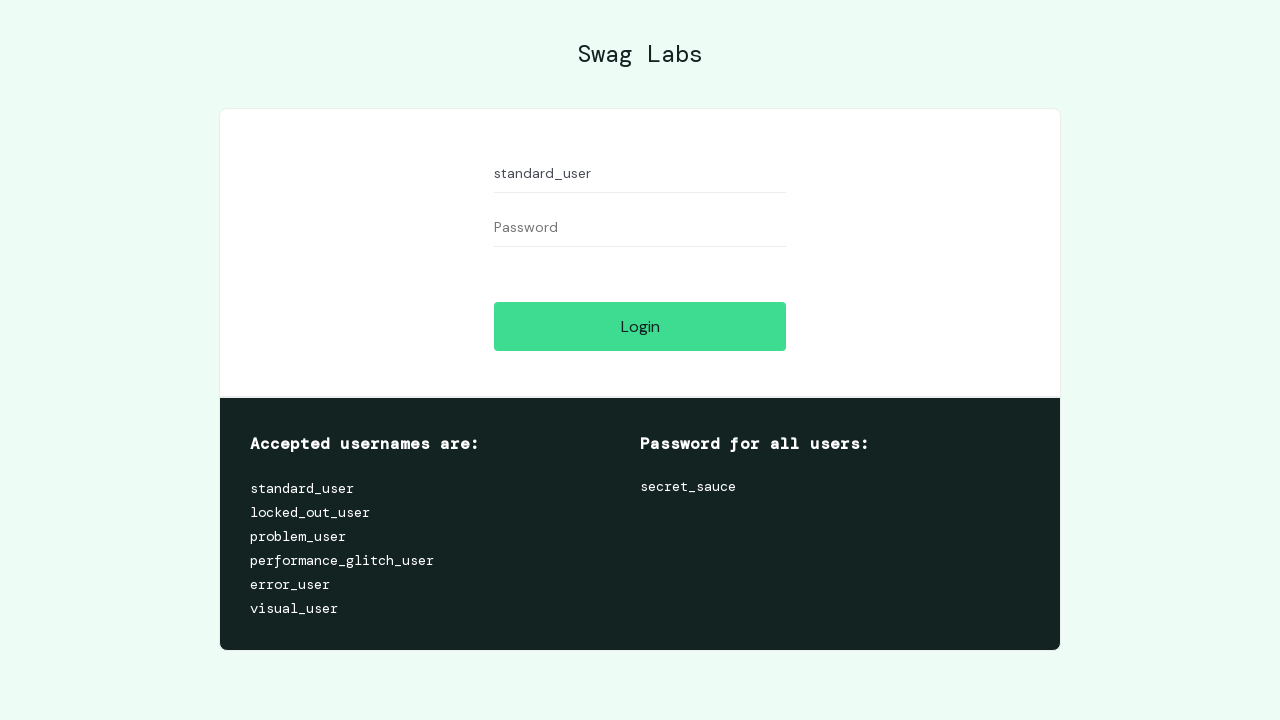

Clicked login button at (640, 326) on input[data-test='login-button']
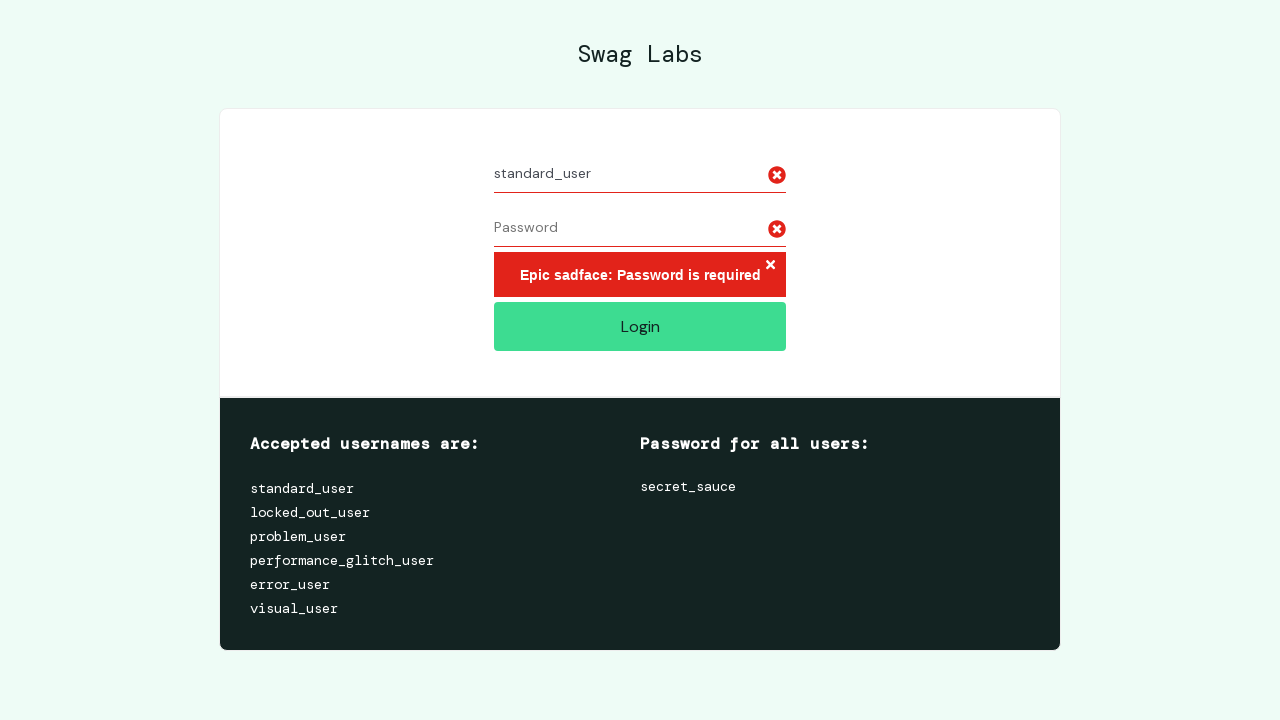

Error message element appeared
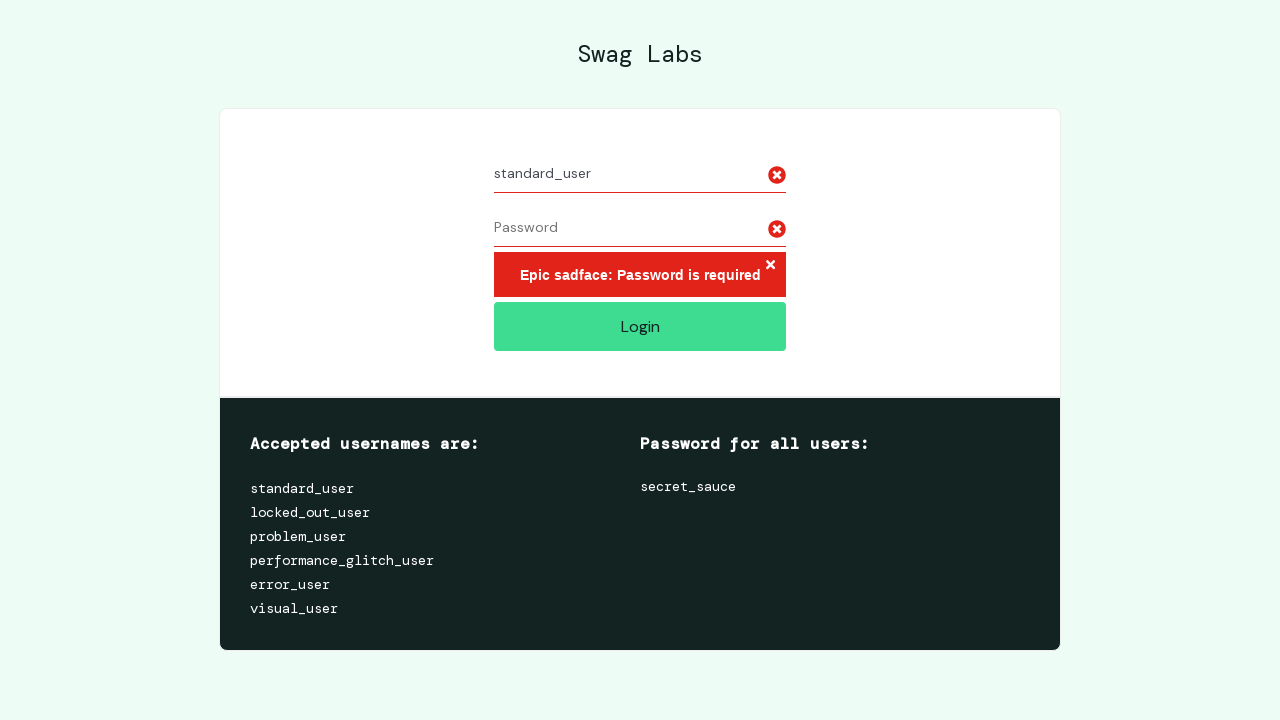

Located error message element
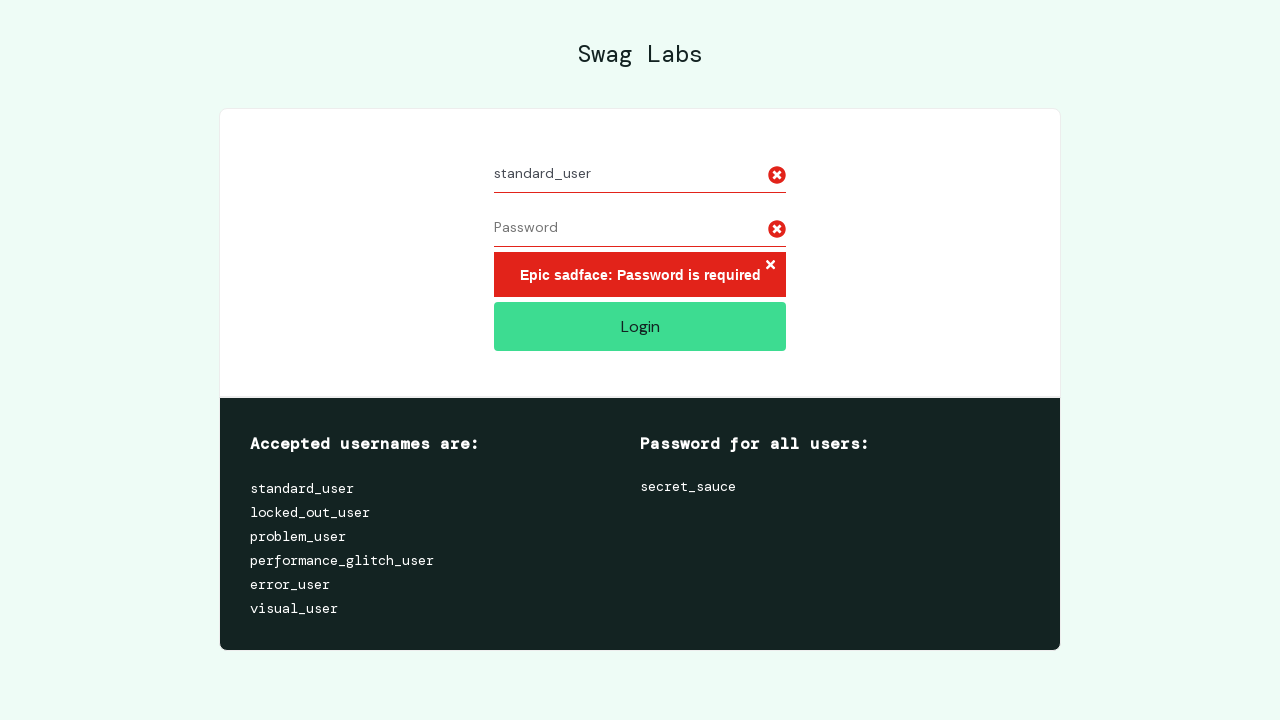

Verified 'Password is required' error message is displayed
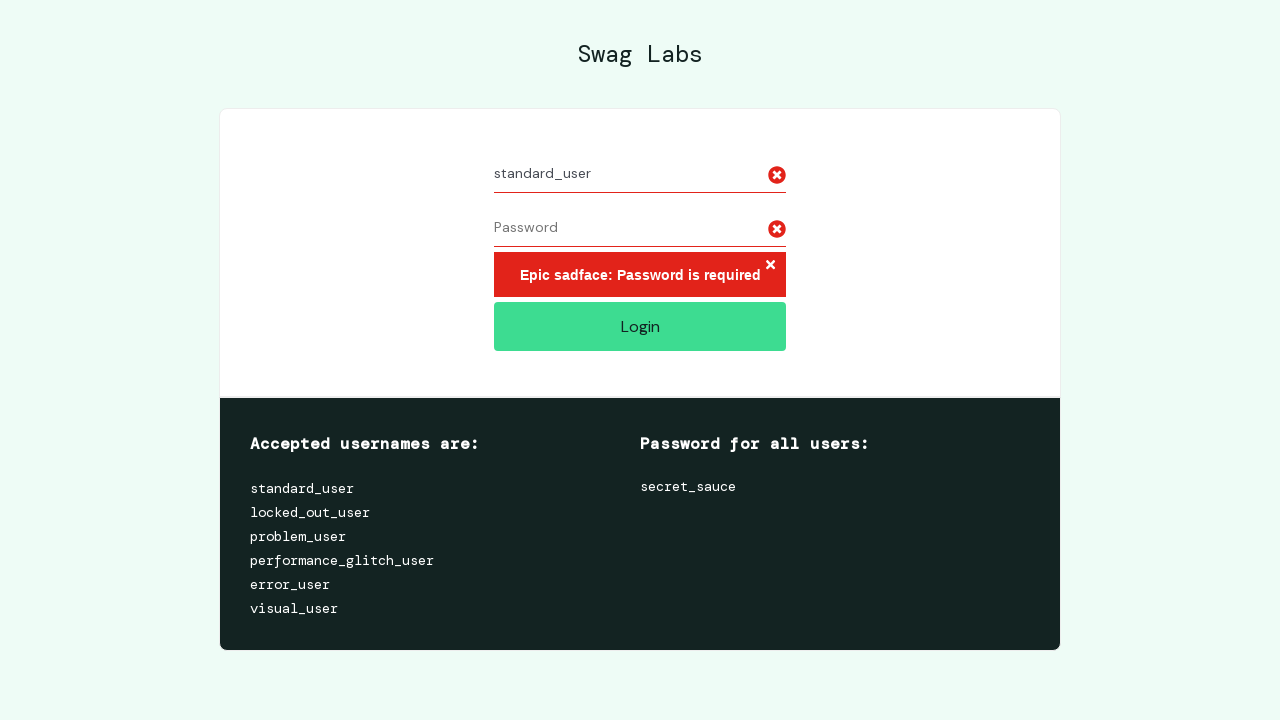

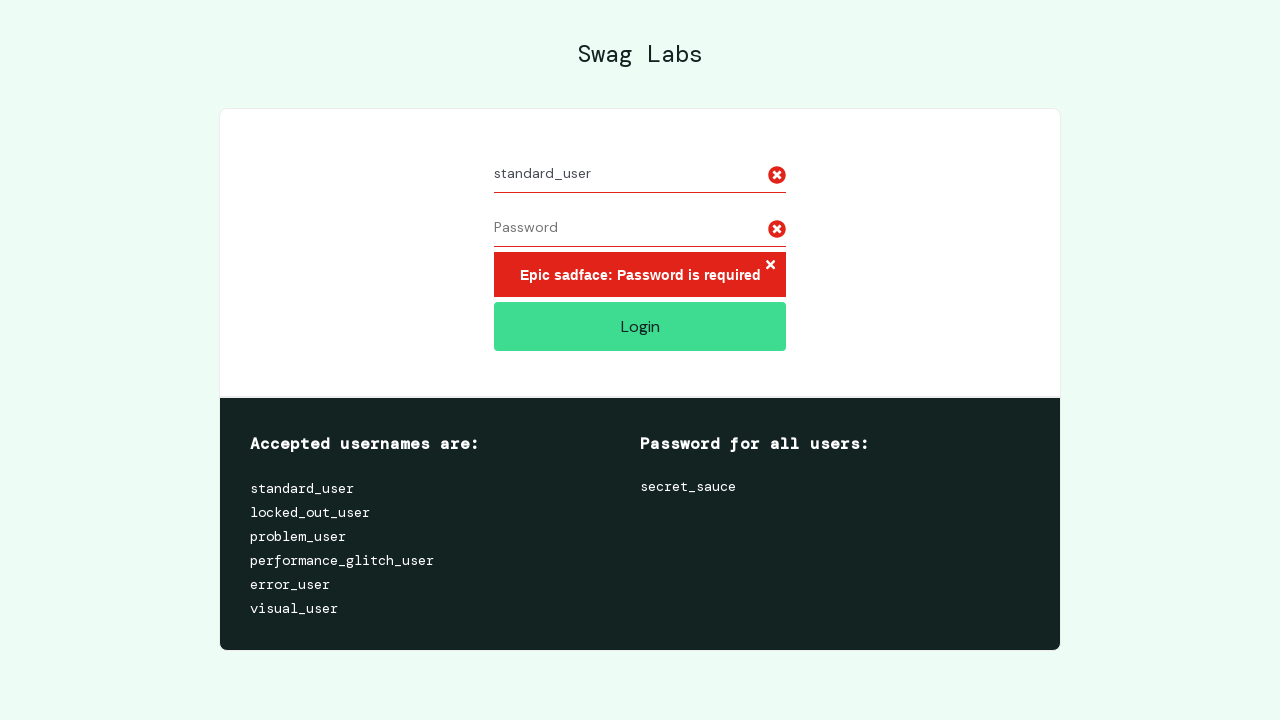